Tests multi-window functionality by opening a new browser window, navigating to a different page, extracting a course name, then switching back to the original window to fill a form field with the extracted text.

Starting URL: https://rahulshettyacademy.com/angularpractice/

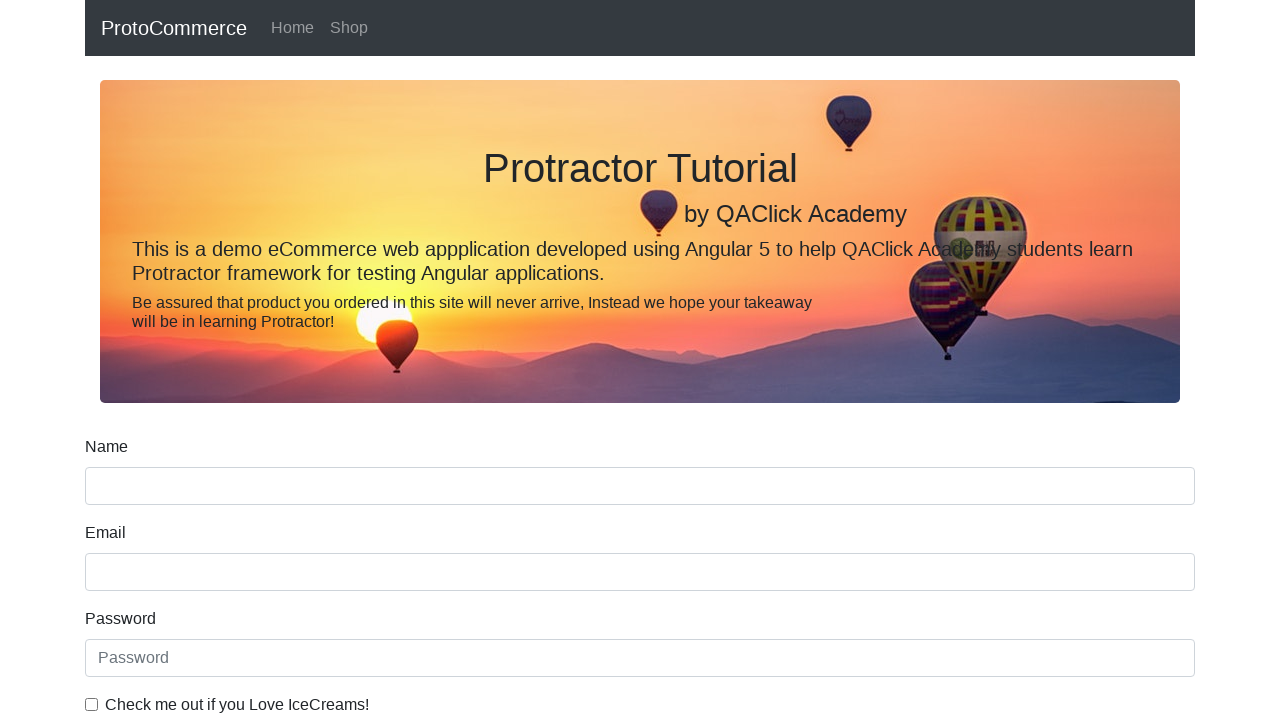

Opened a new browser window/tab
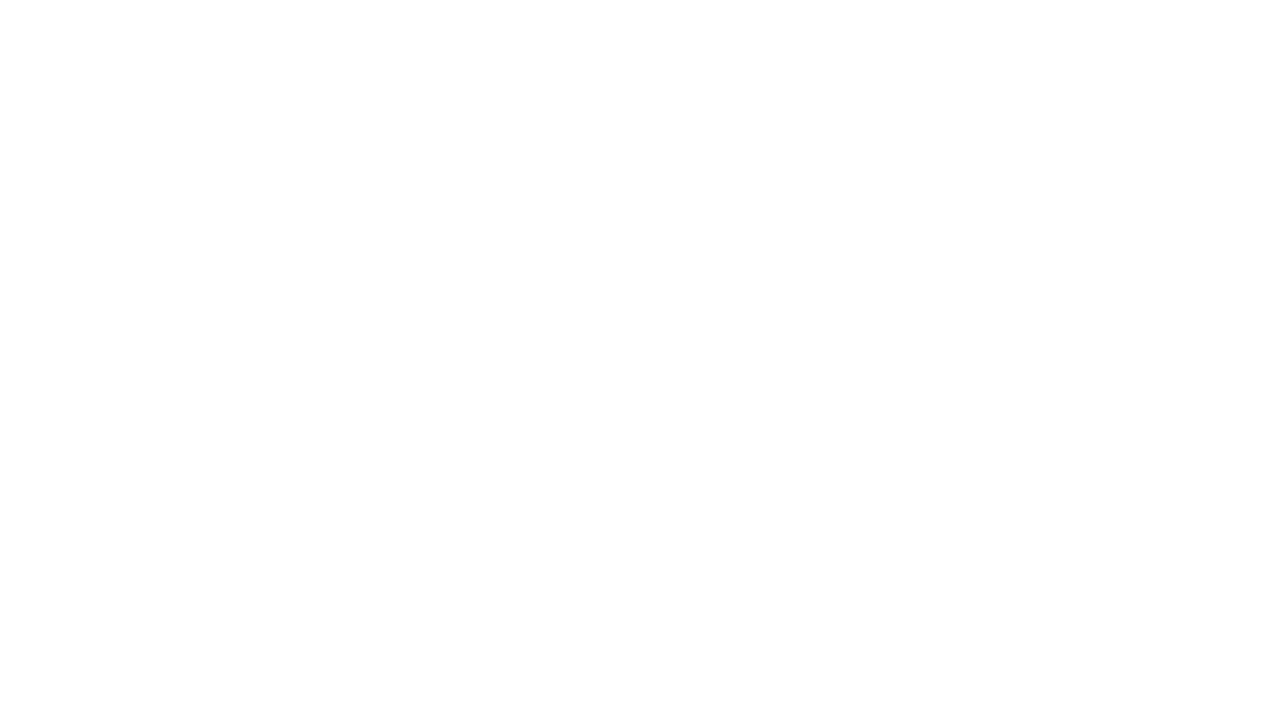

Navigated to https://rahulshettyacademy.com/ in new window
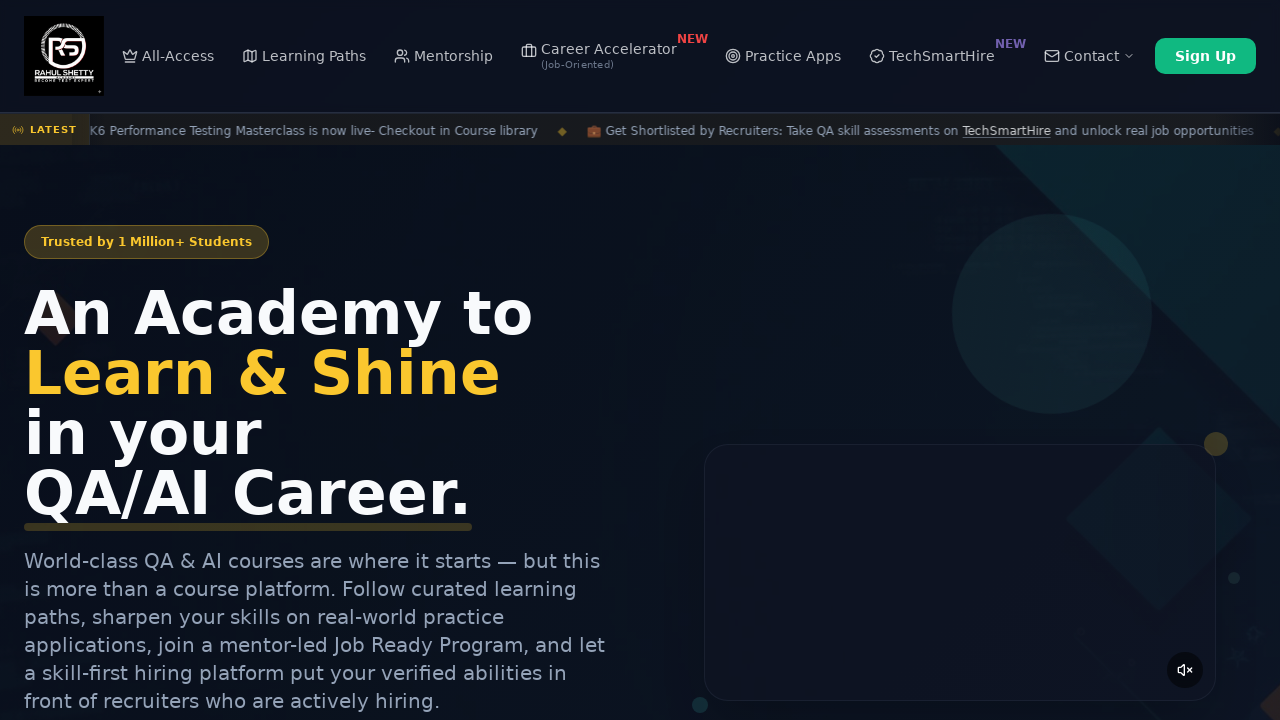

Waited for course links to load
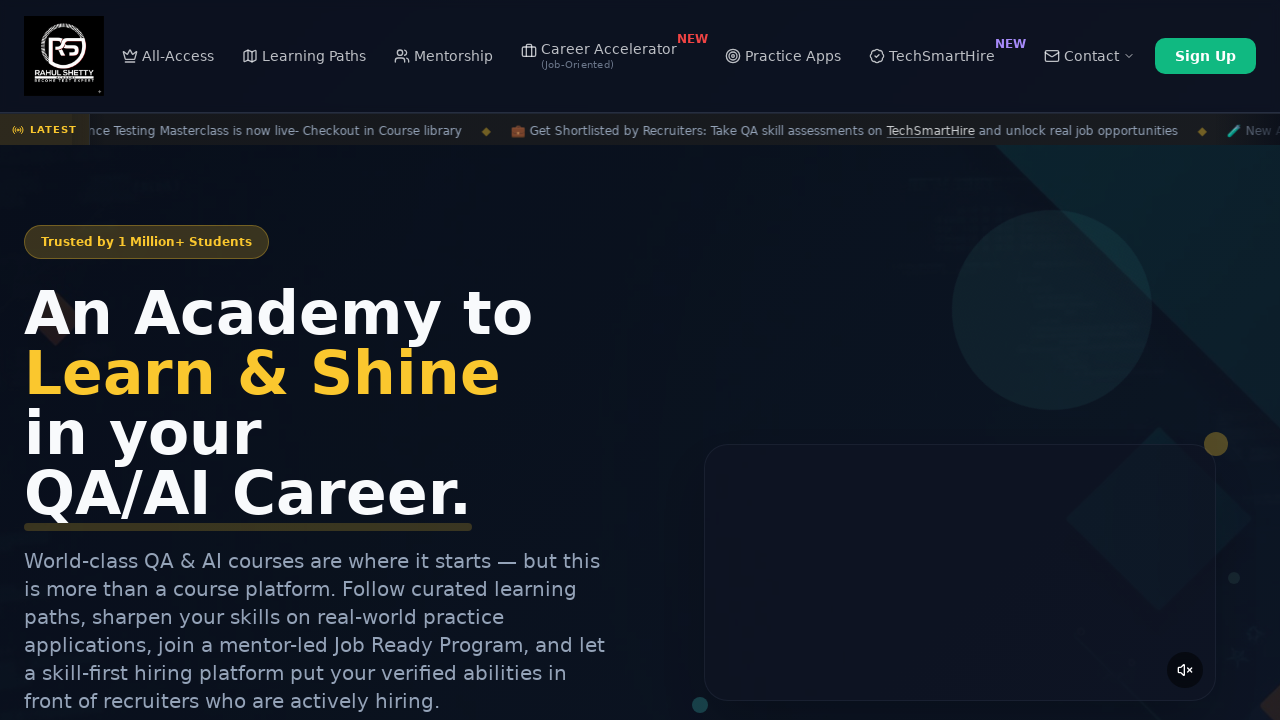

Located all course links
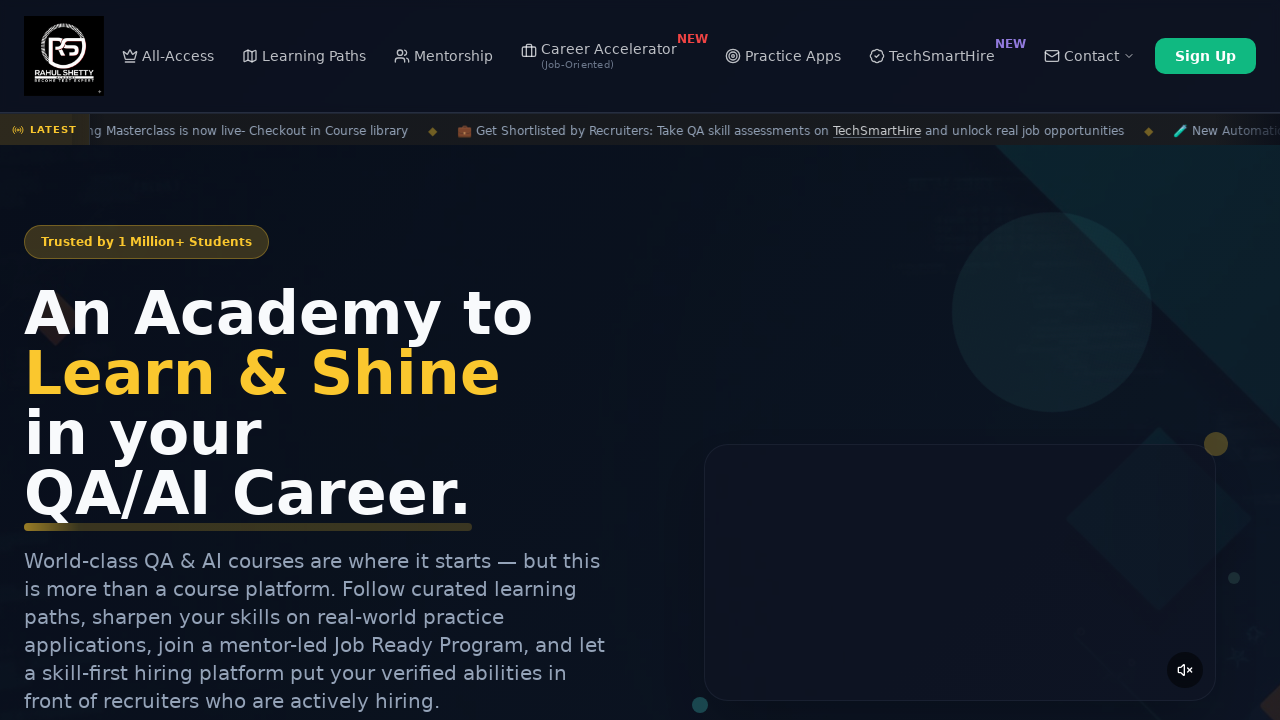

Extracted course name from second course link: 'Playwright Testing'
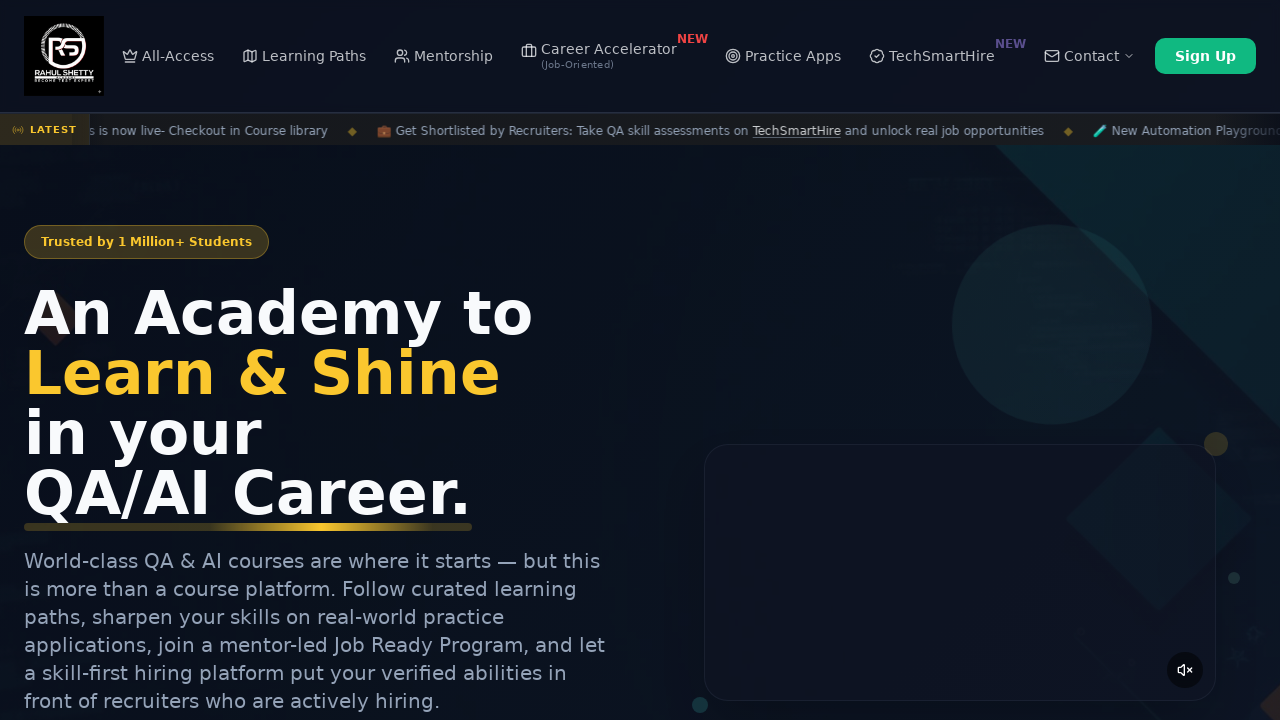

Switched back to original window
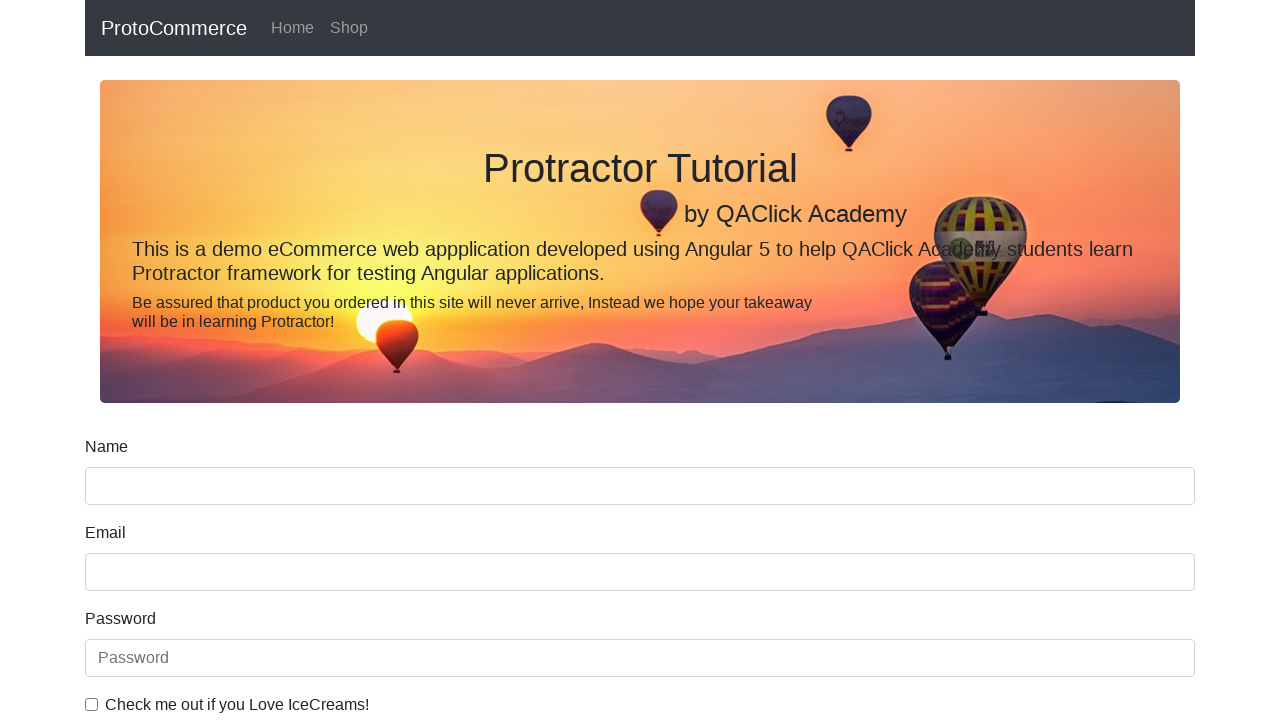

Filled name field with extracted course name: 'Playwright Testing' on [name='name']
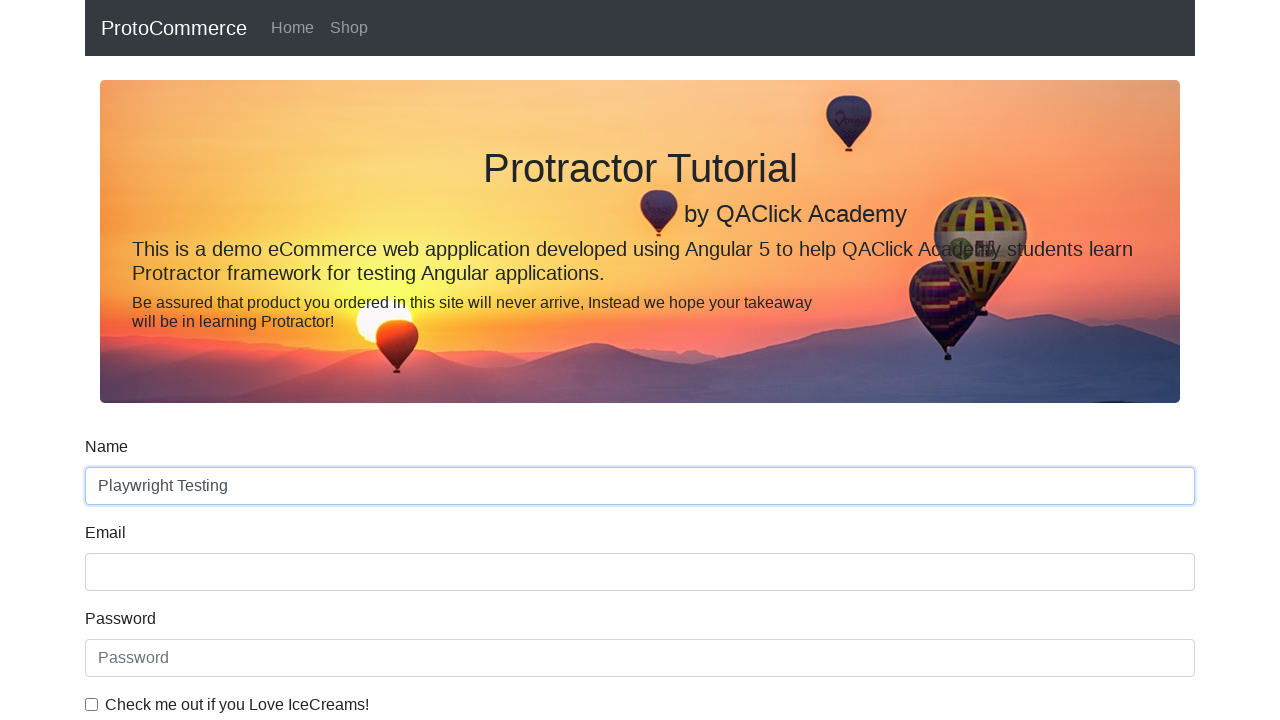

Verified name field is present and filled
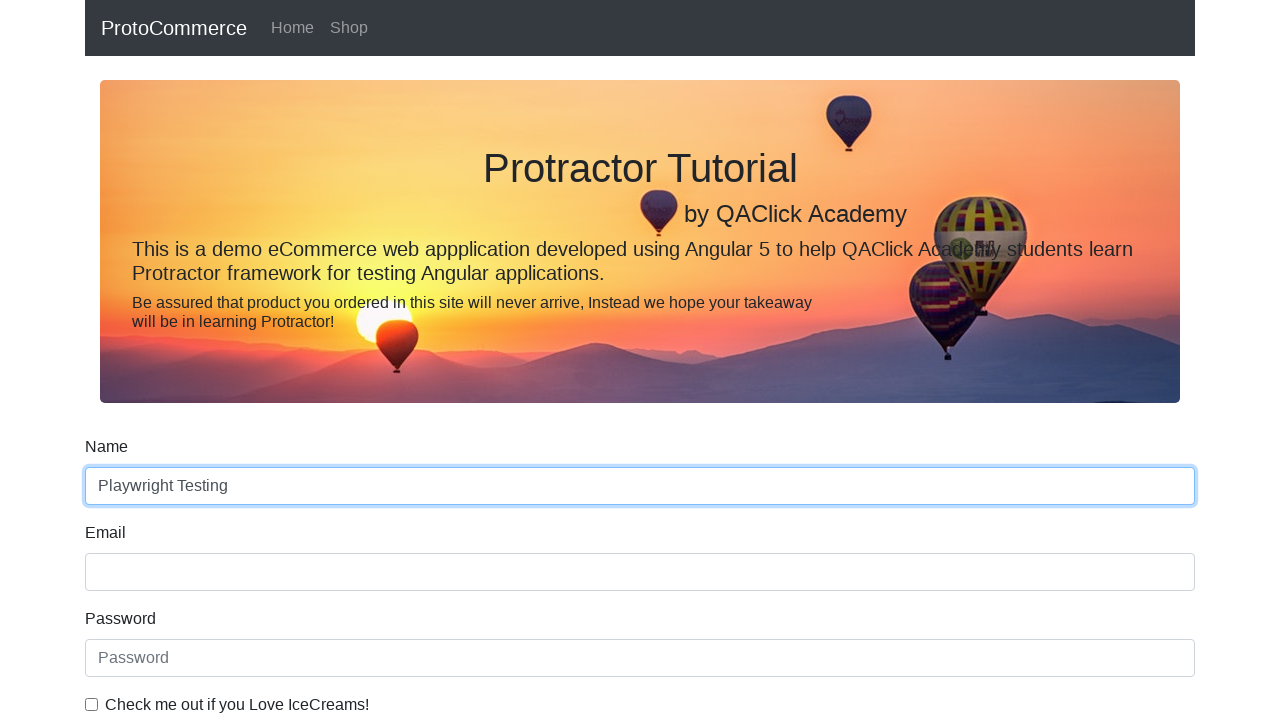

Closed the new browser window/tab
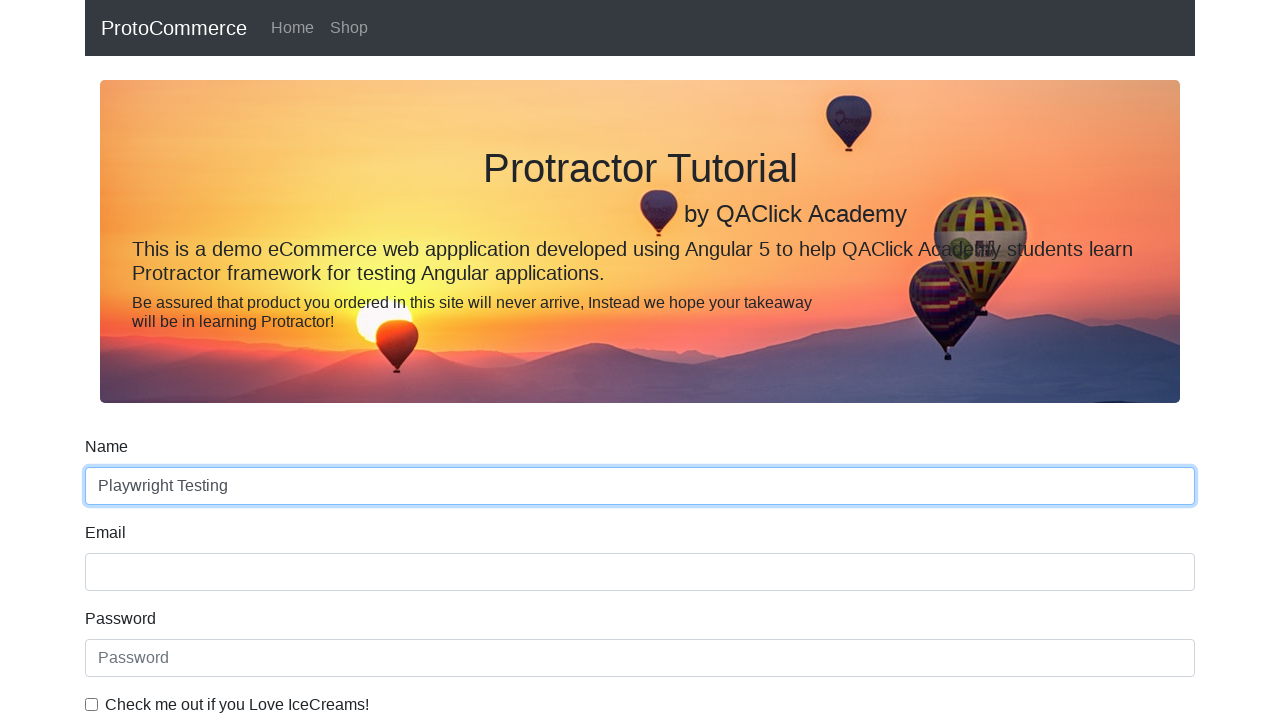

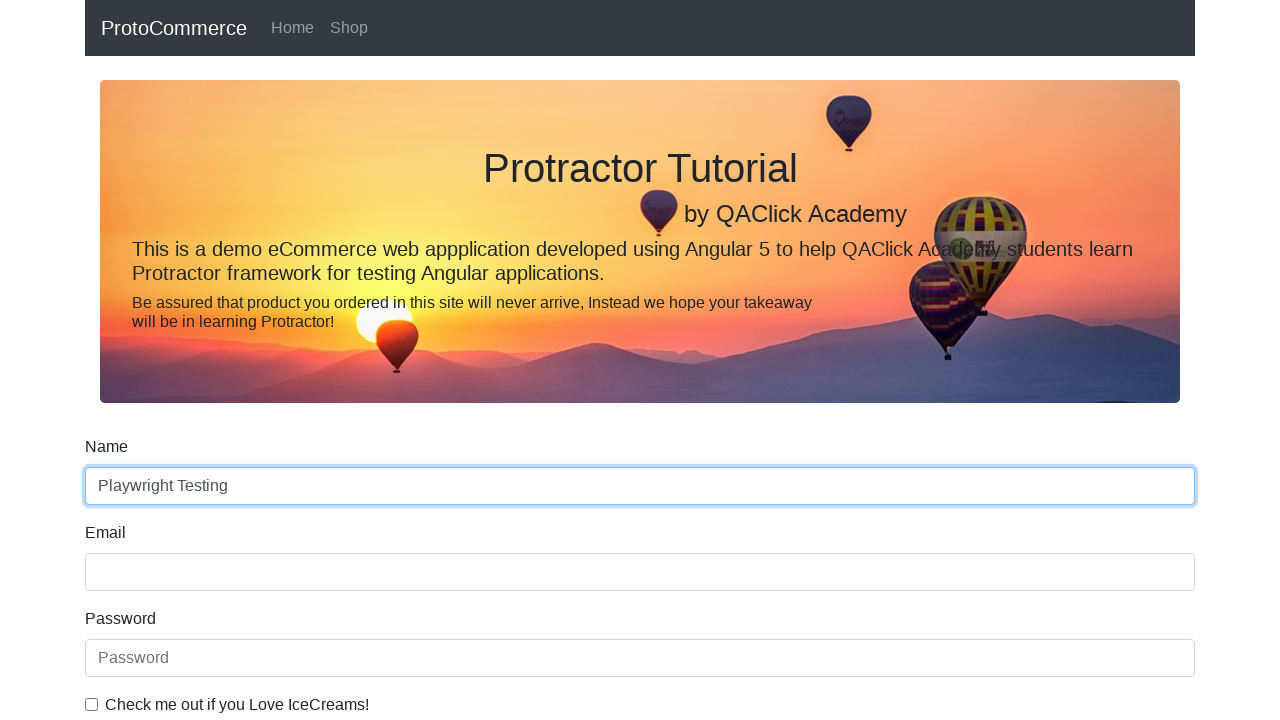